Tests drag and drop functionality by dragging an element and dropping it into a target area within an iframe

Starting URL: http://jqueryui.com/droppable

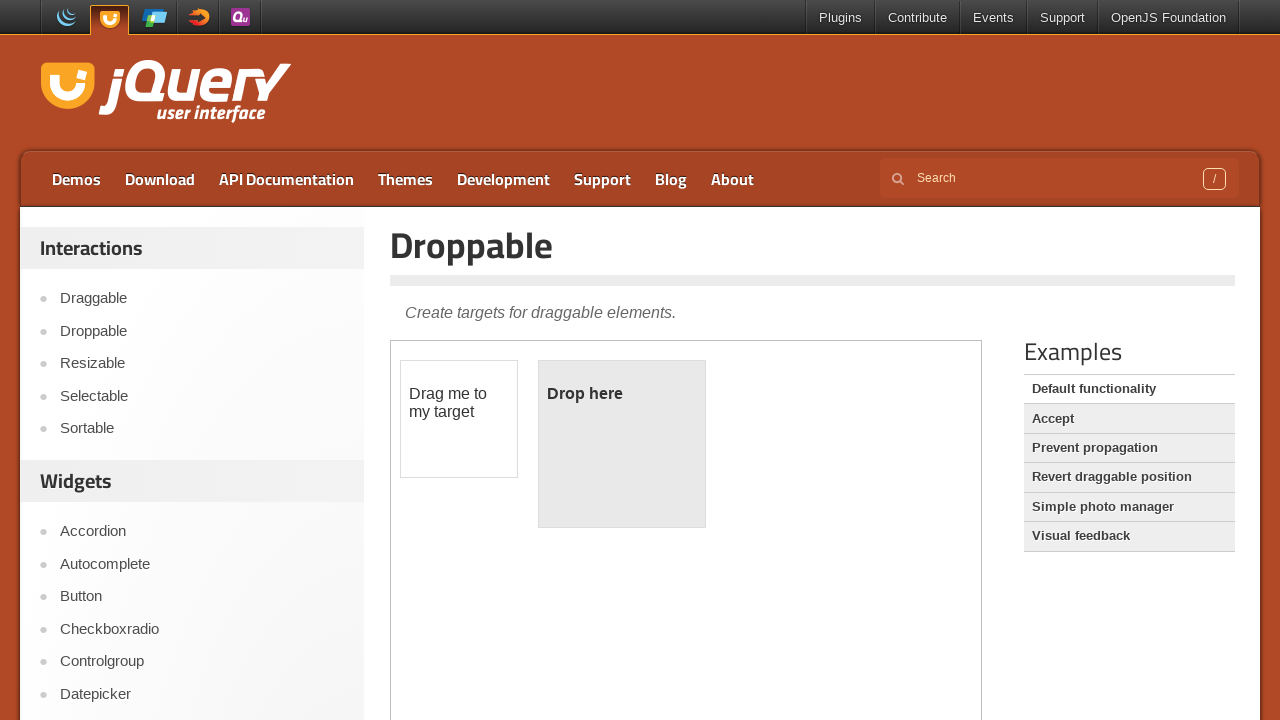

Located iframe containing drag and drop demo
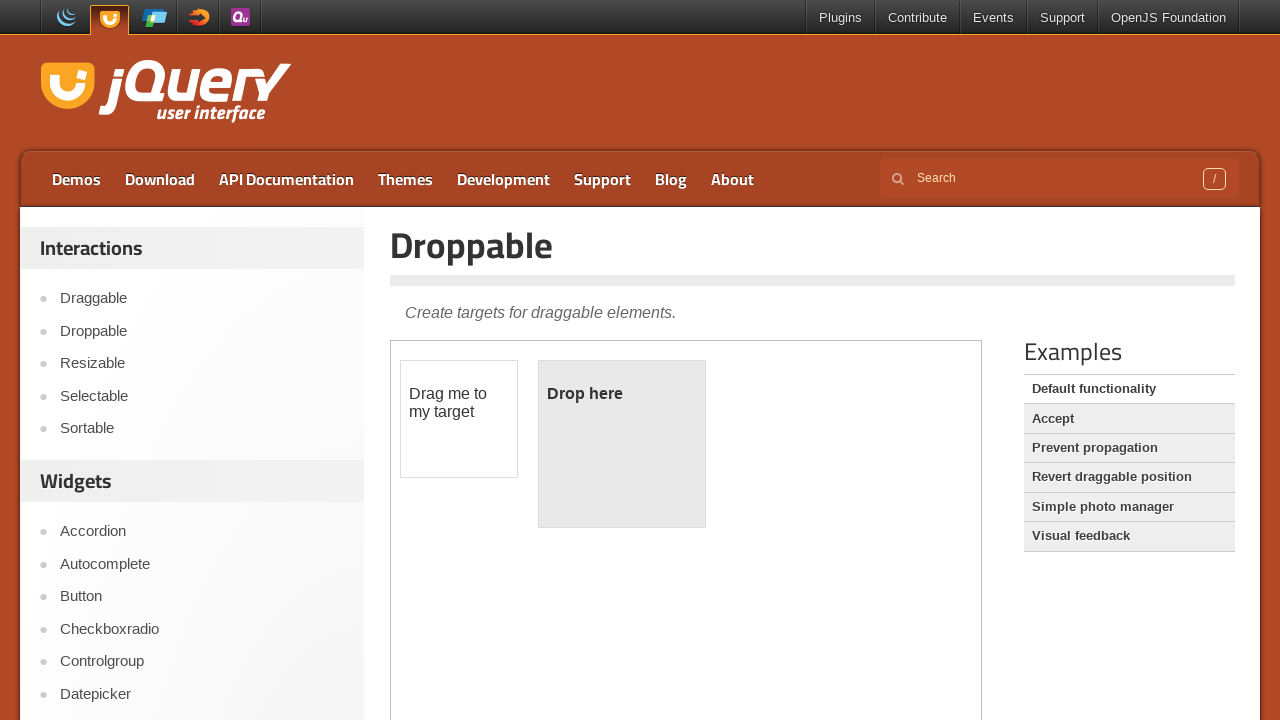

Waited 3 seconds for page to fully load
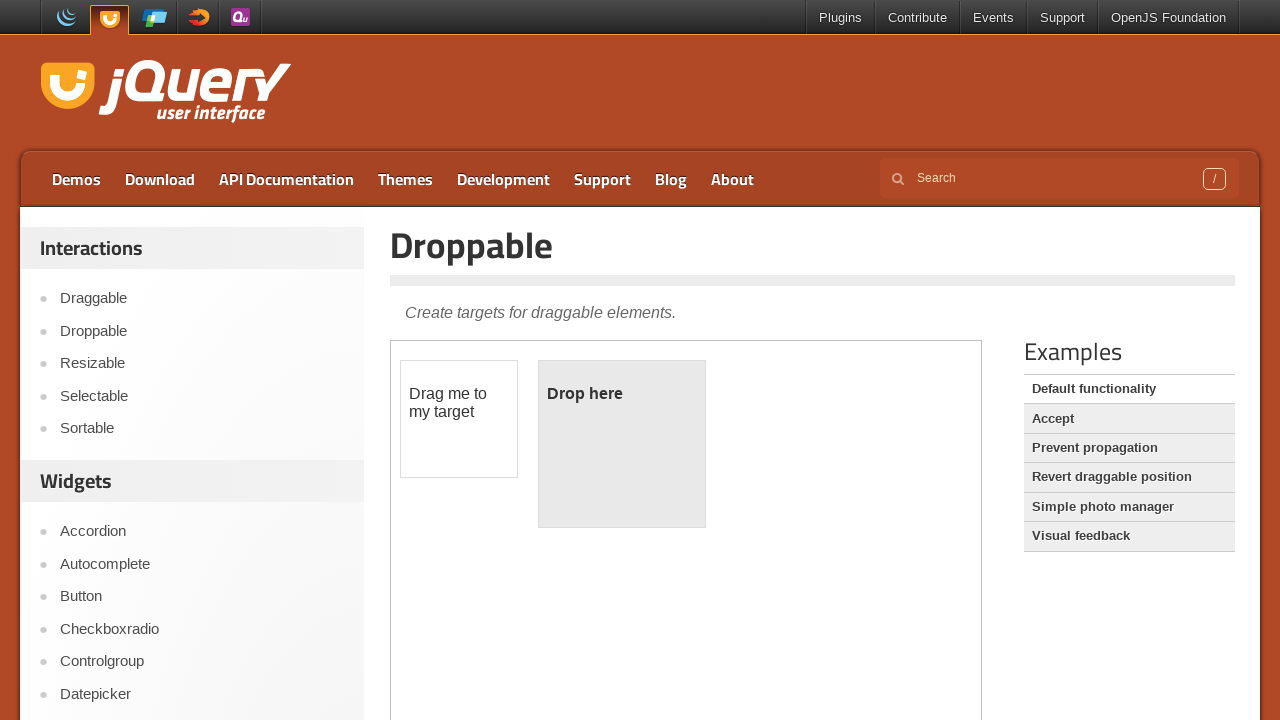

Located draggable element within iframe
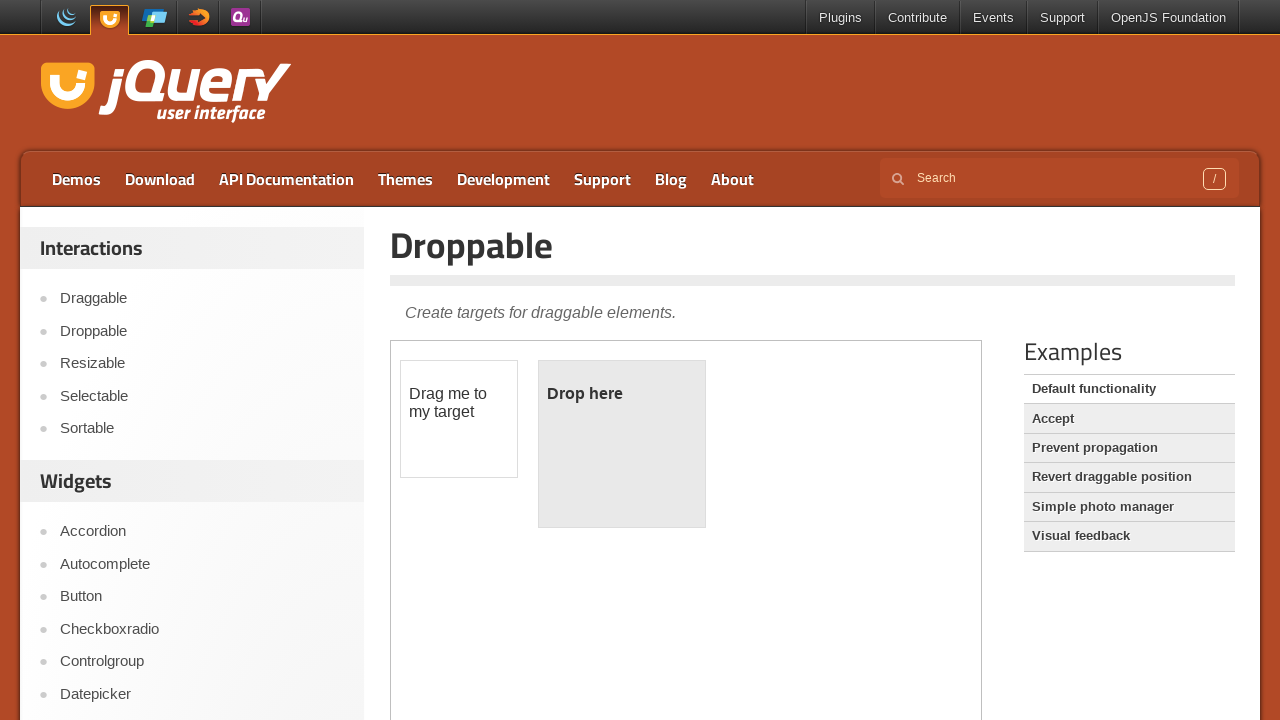

Located droppable target element within iframe
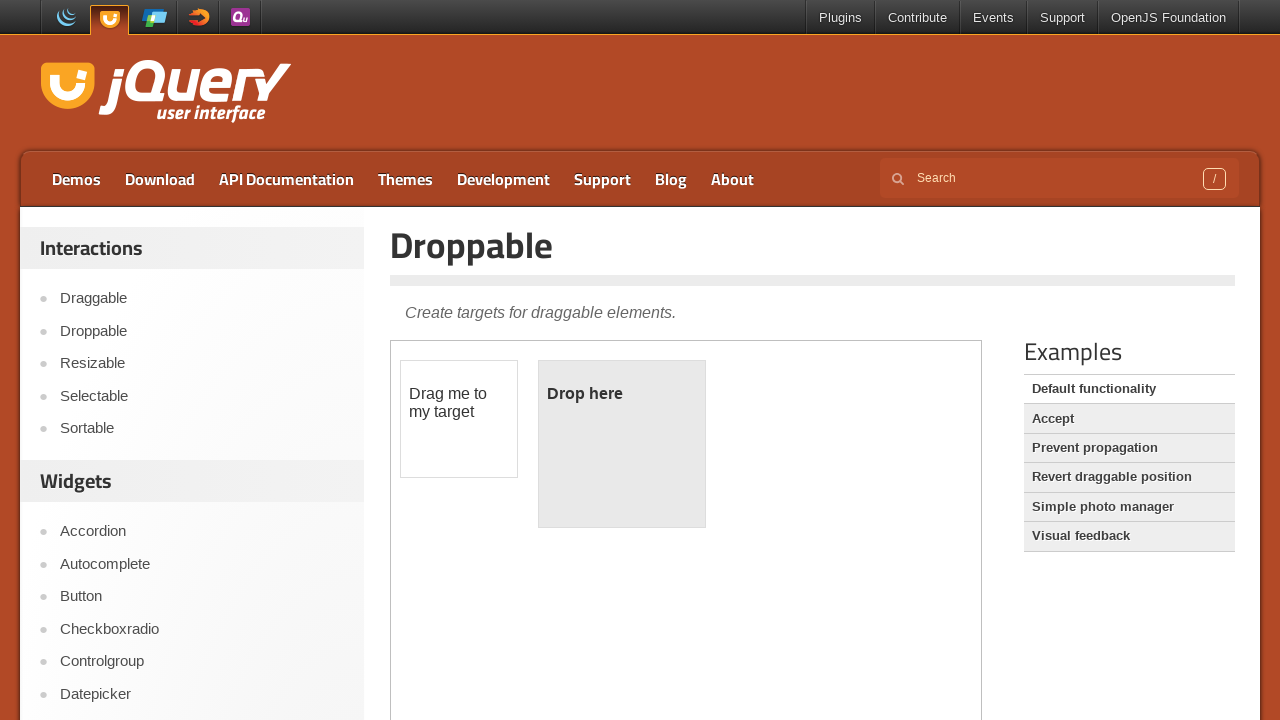

Dragged element to drop target and released at (622, 444)
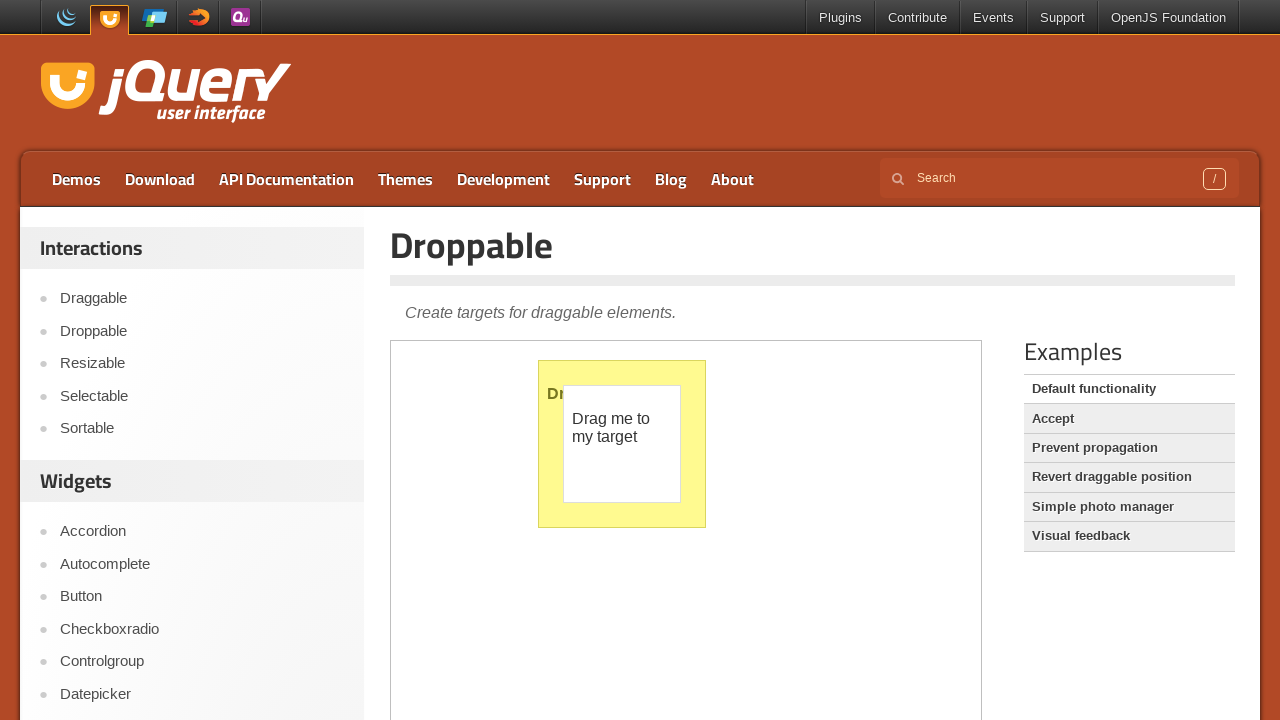

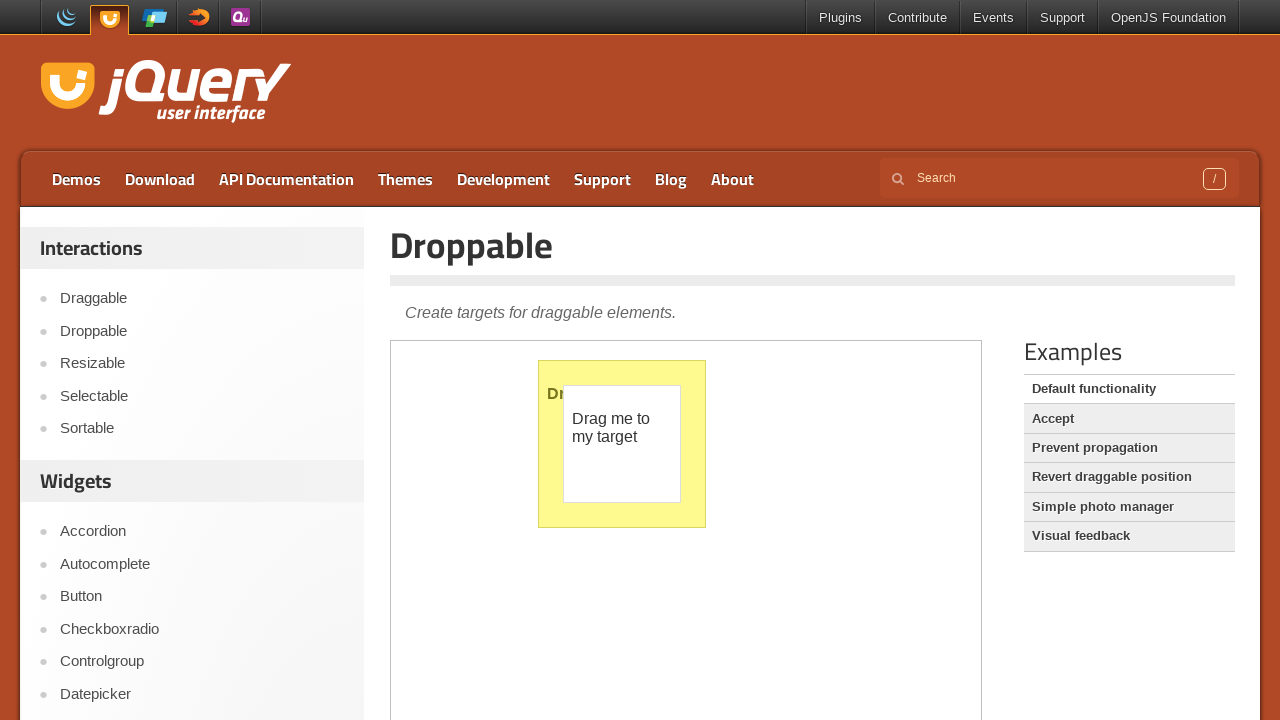